Navigates to Paytm recharge page and clicks on the DTH recharge link

Starting URL: https://paytm.com/recharge

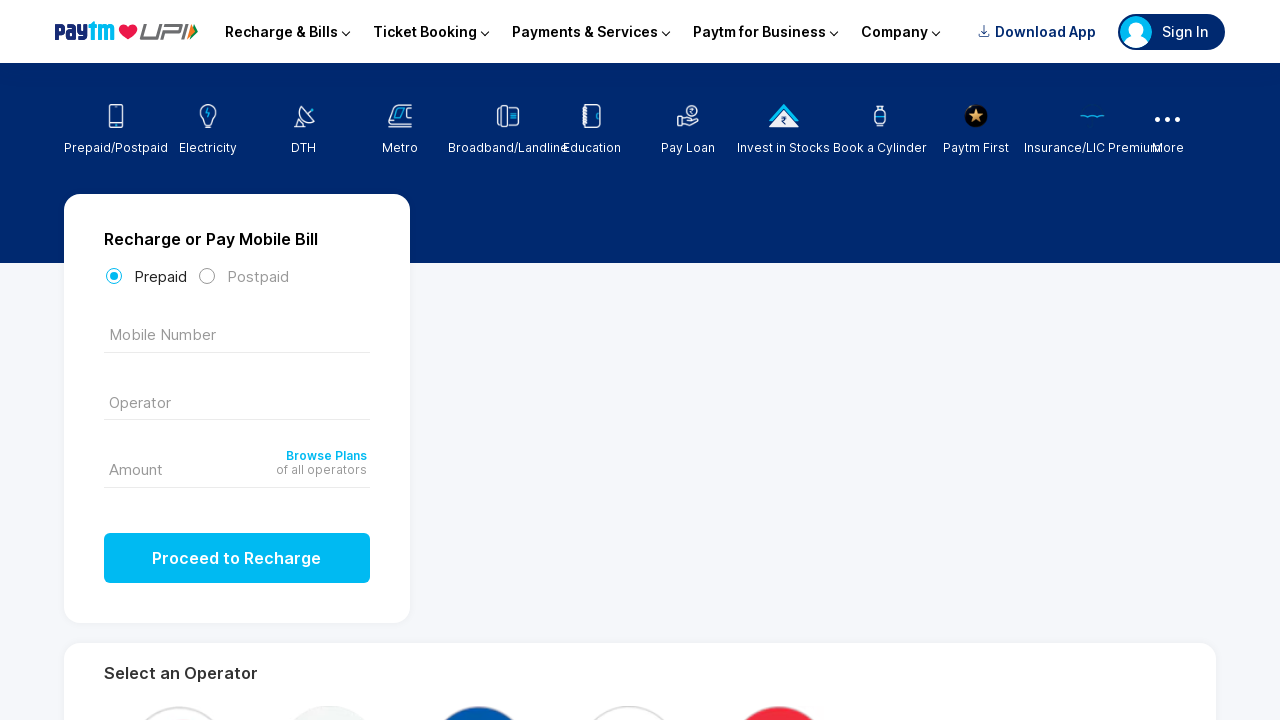

Navigated to Paytm recharge page
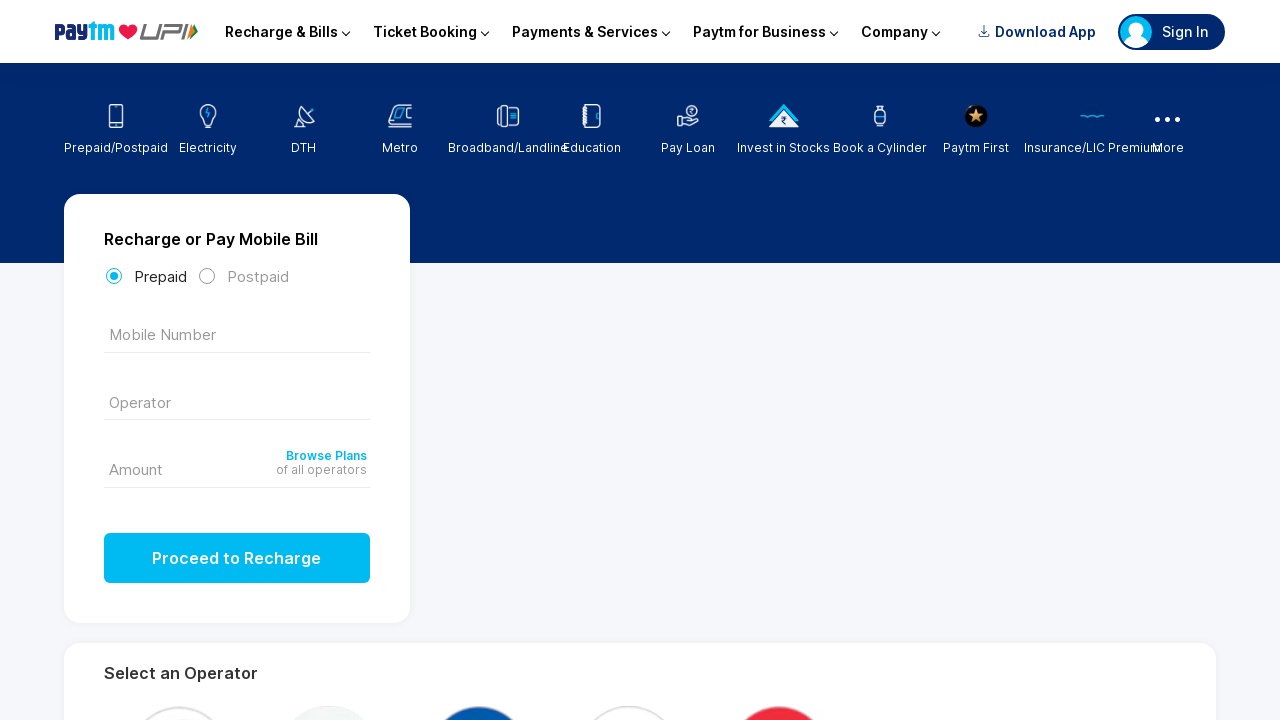

DTH recharge link appeared on the page
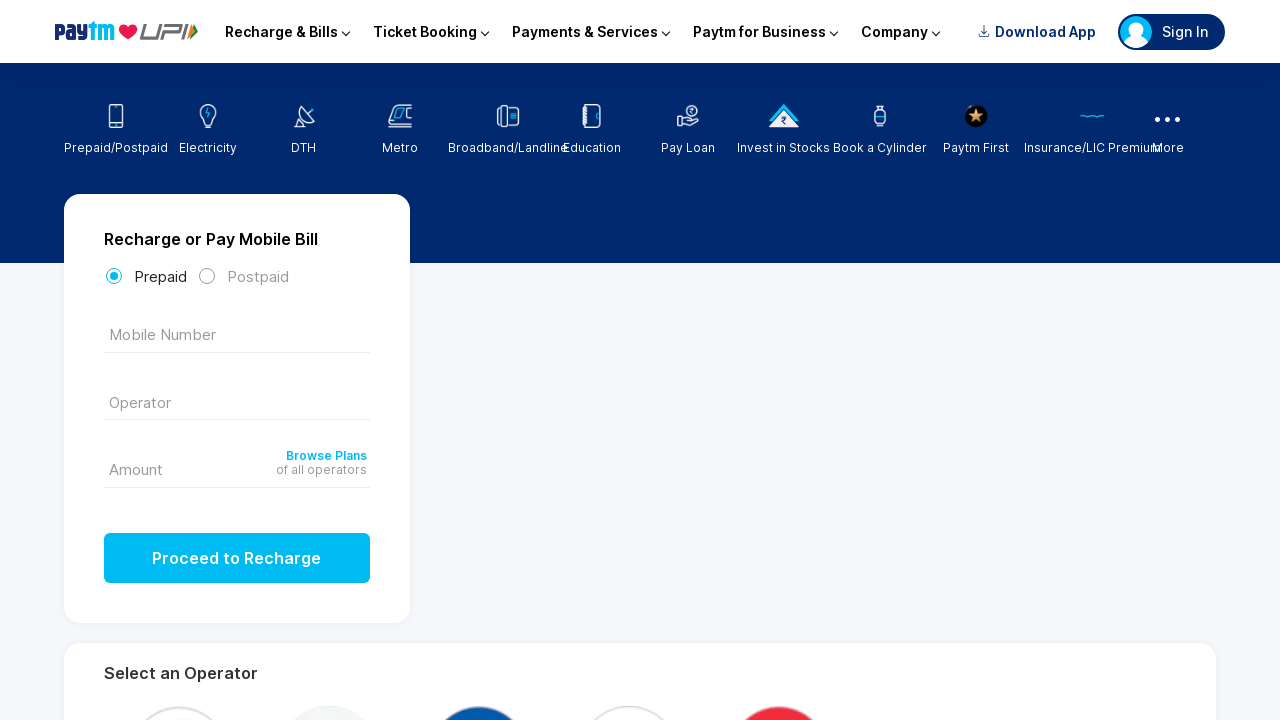

Clicked on the DTH recharge link at (304, 109) on xpath=//a[@href='/dth-recharge']
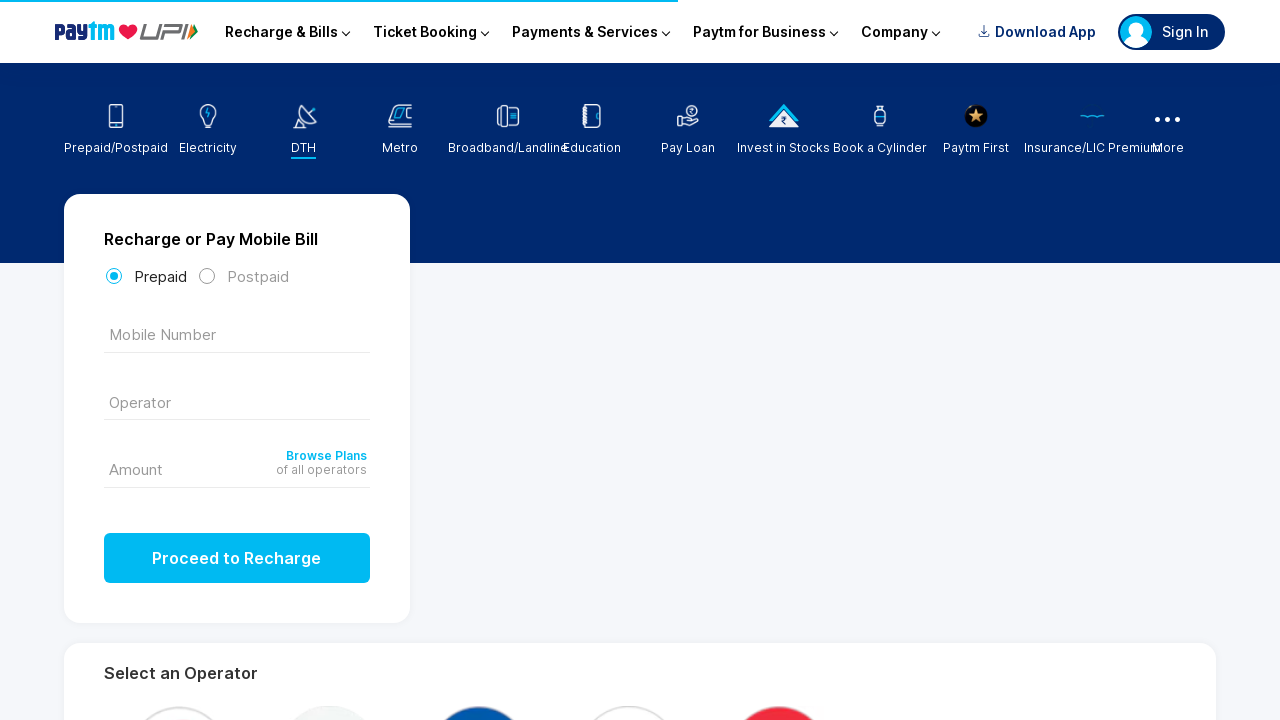

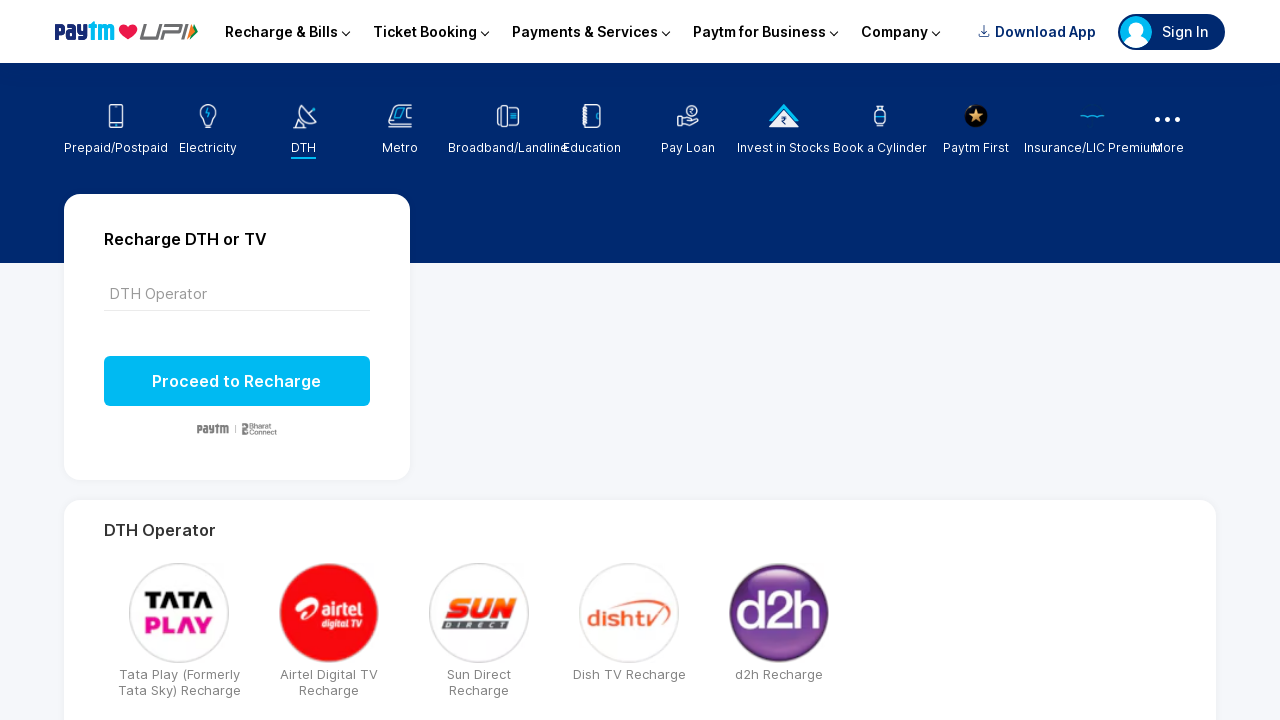